Tests that mixed case search returns exactly one result

Starting URL: https://demoqa.com/webtables

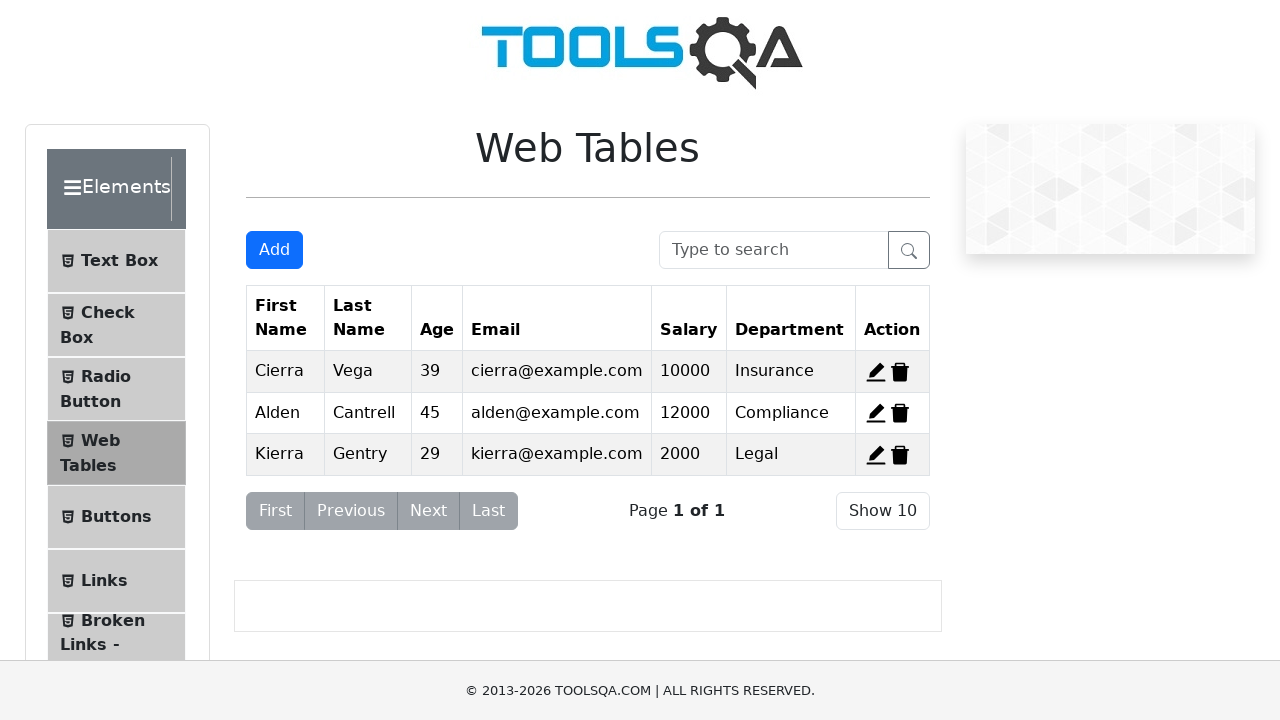

Filled search box with mixed case name 'CiErRa' on #searchBox
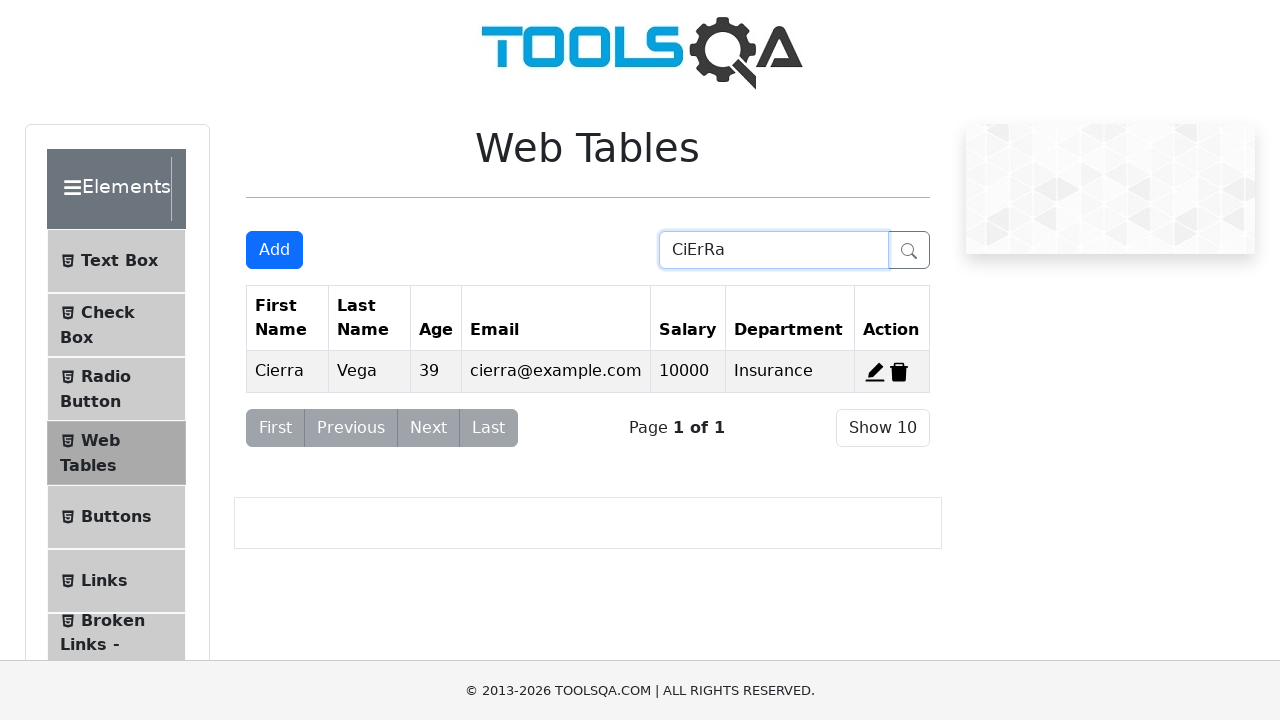

Waited for table to update after search
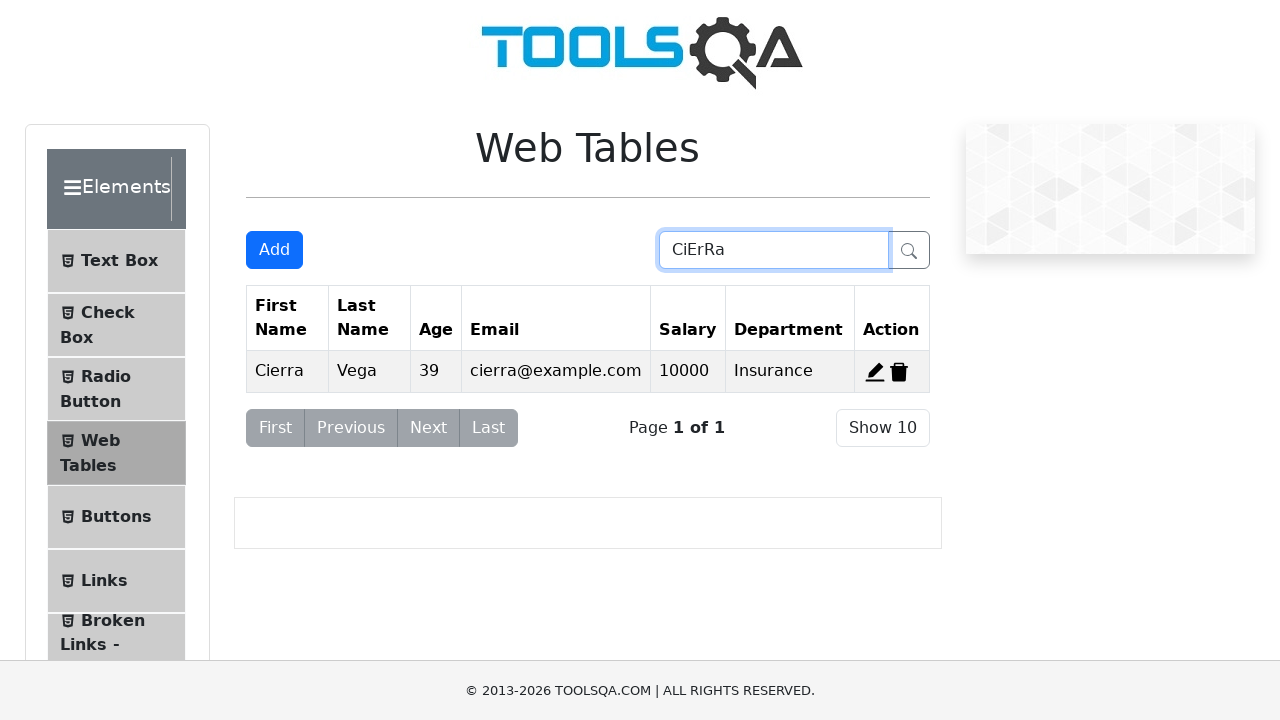

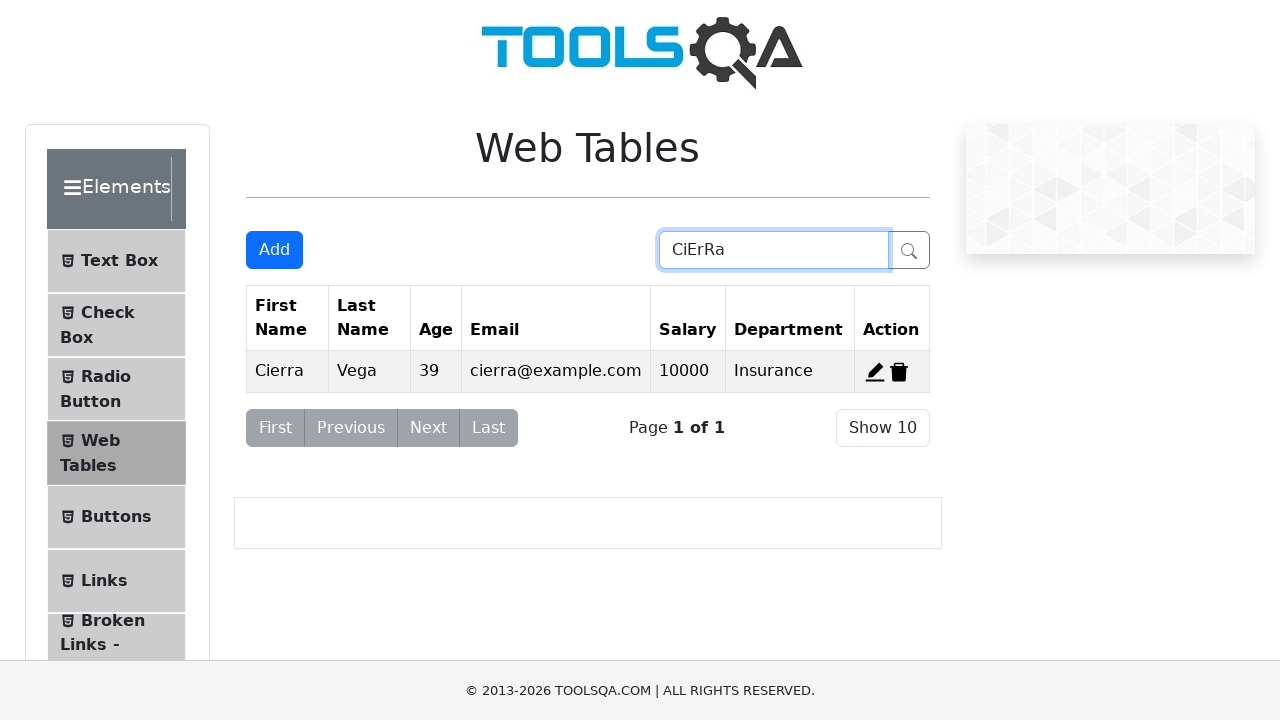